Tests explicit wait with error handling by revealing hidden element and entering text

Starting URL: https://www.selenium.dev/selenium/web/dynamic.html

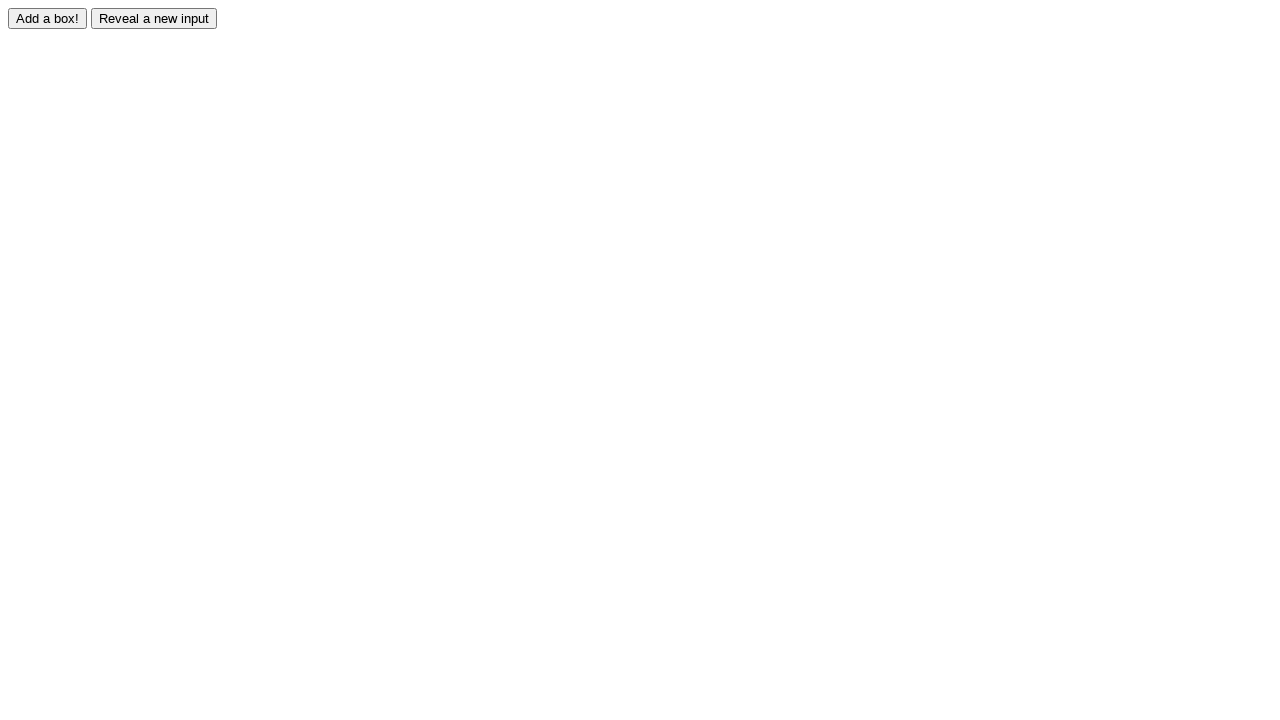

Clicked reveal button to show hidden element at (154, 18) on #reveal
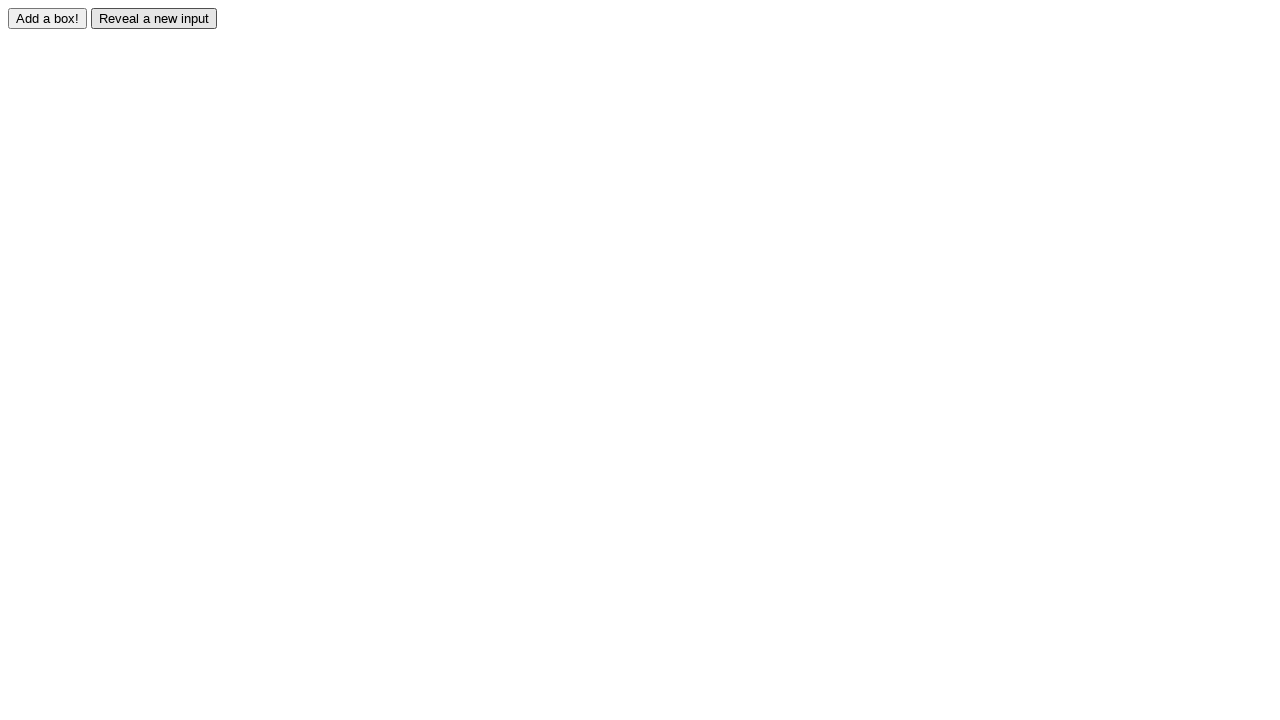

Waited for revealed element to become visible
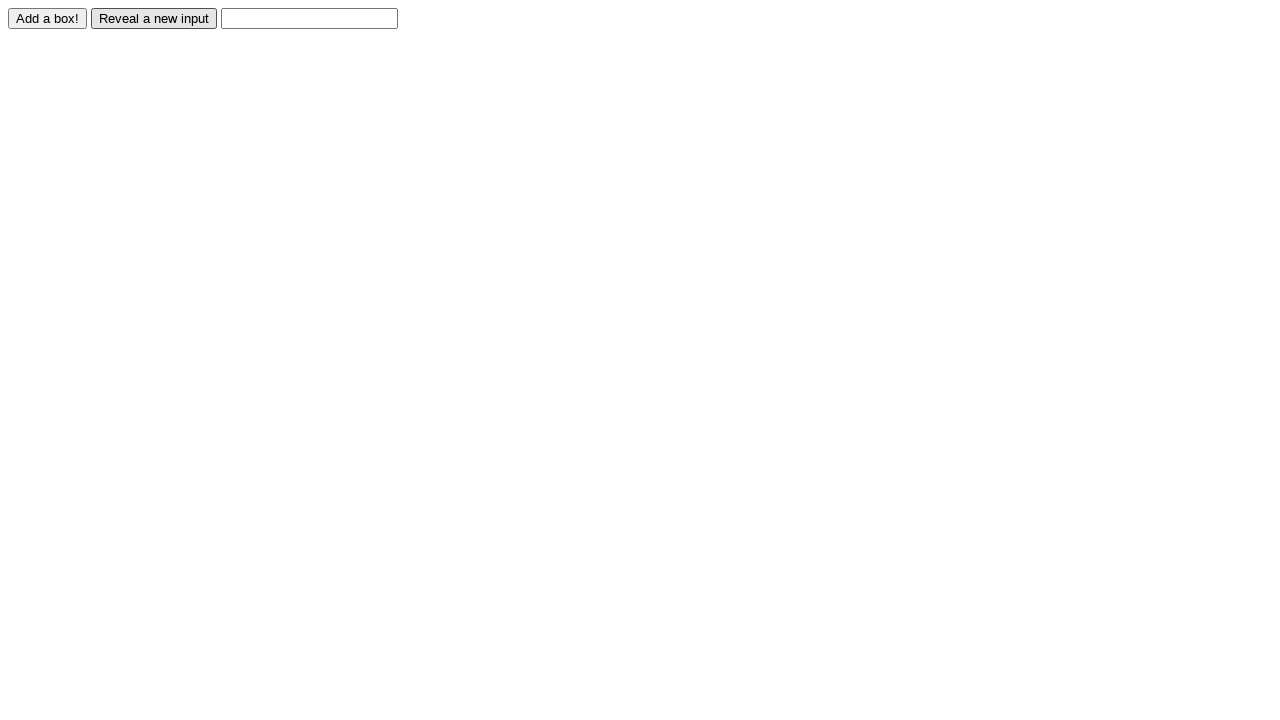

Filled revealed element with text 'Hello' on #revealed
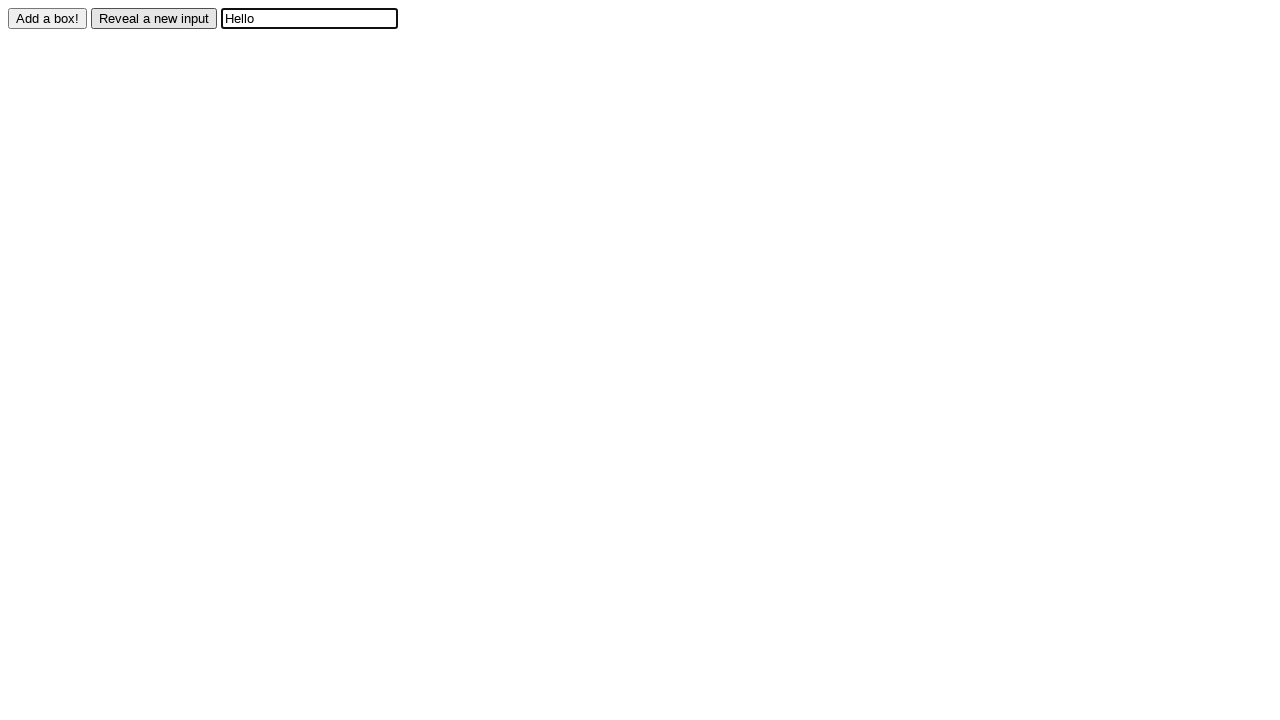

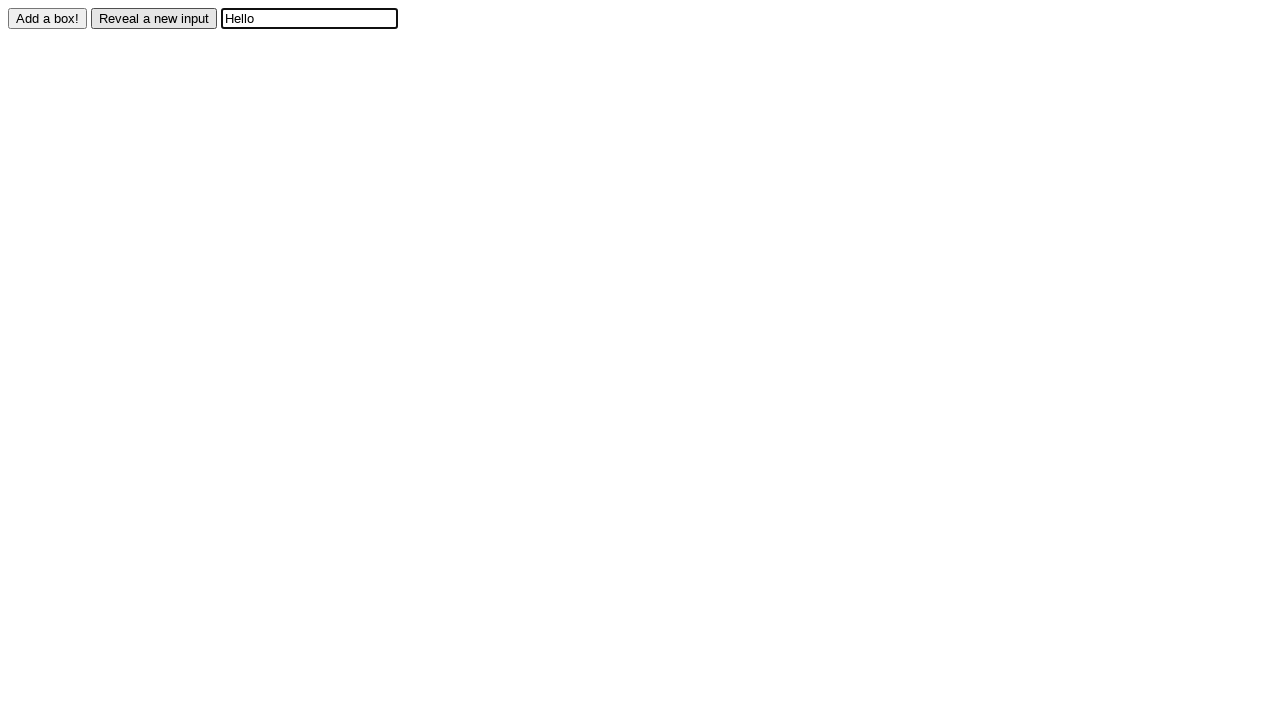